Tests jQuery UI custom dropdown selection by clicking dropdowns and selecting various items from Speed, Files, Number, and Salutation dropdowns, then verifying the selected values.

Starting URL: https://jqueryui.com/resources/demos/selectmenu/default.html

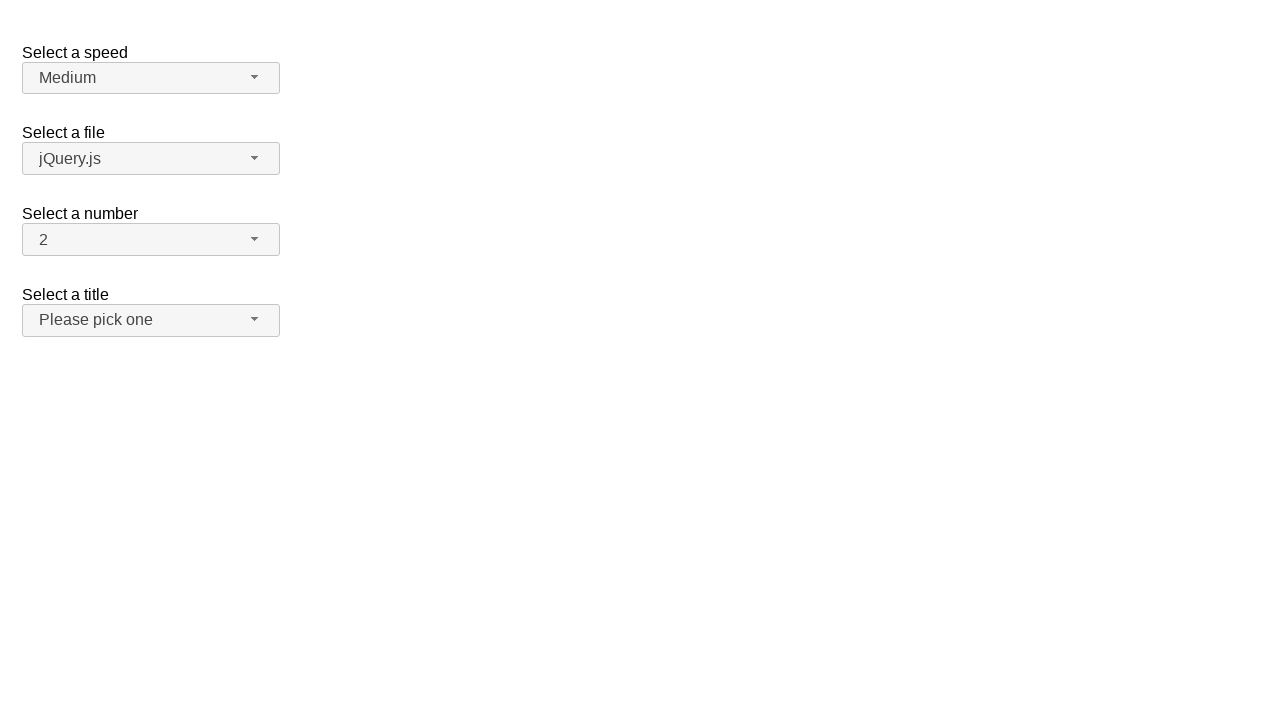

Clicked Speed dropdown button at (151, 78) on #speed-button
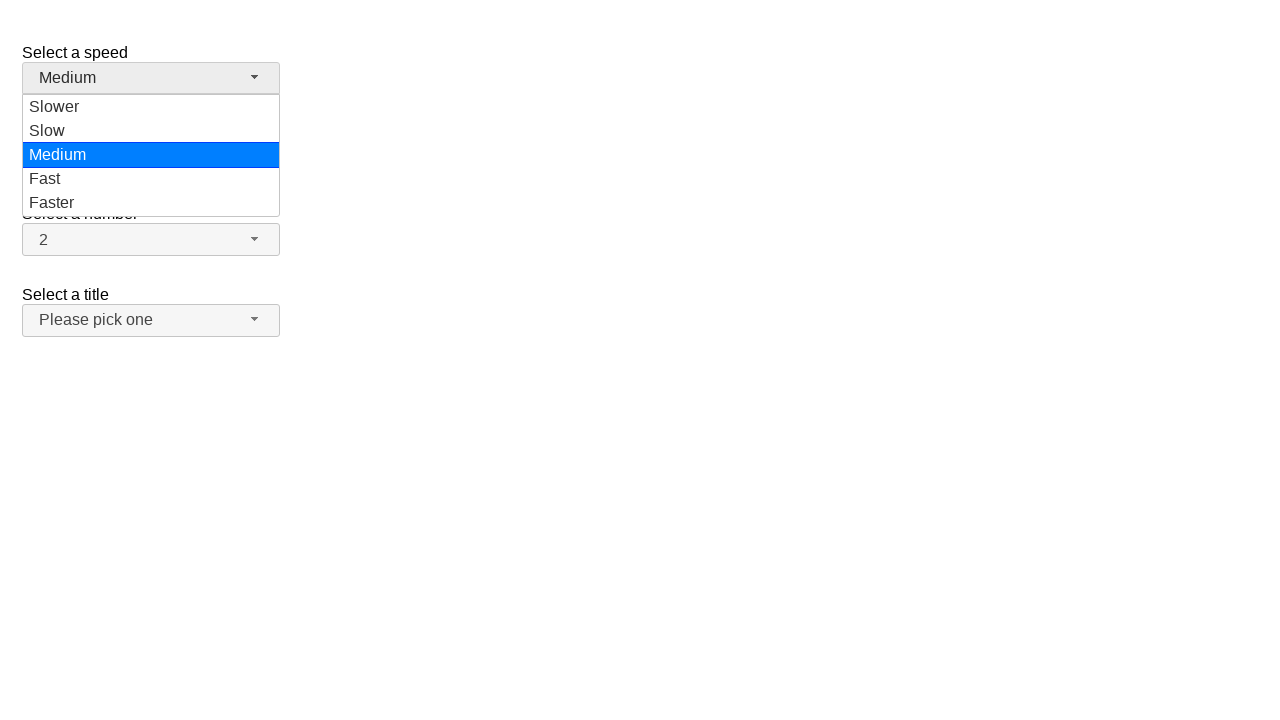

Speed dropdown menu appeared
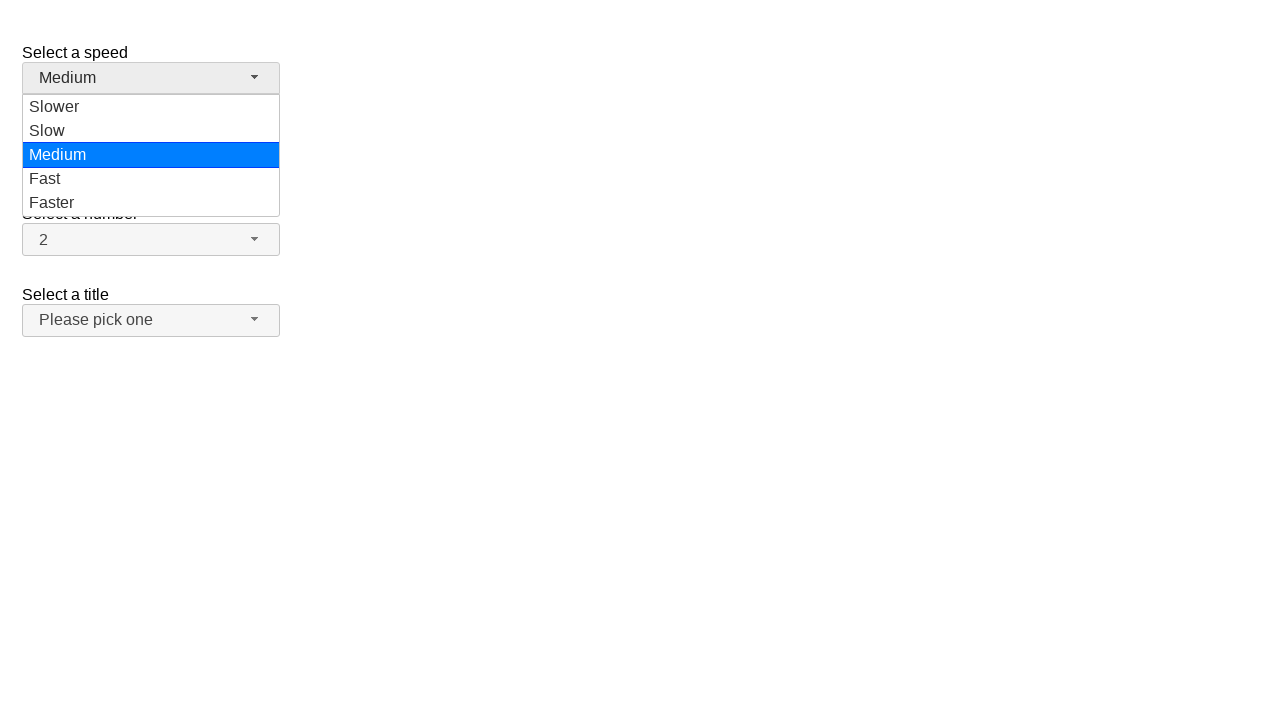

Selected 'Fast' from Speed dropdown at (151, 179) on ul#speed-menu div:has-text('Fast')
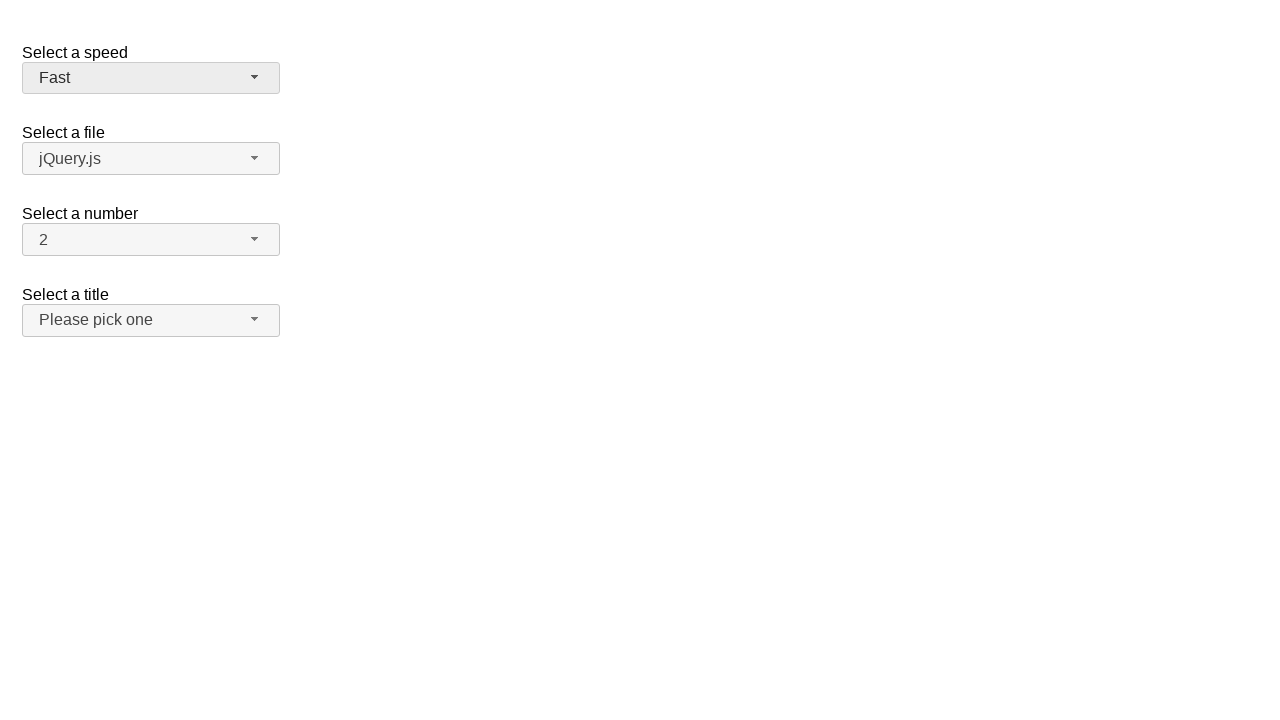

Clicked Speed dropdown button again at (151, 78) on span#speed-button
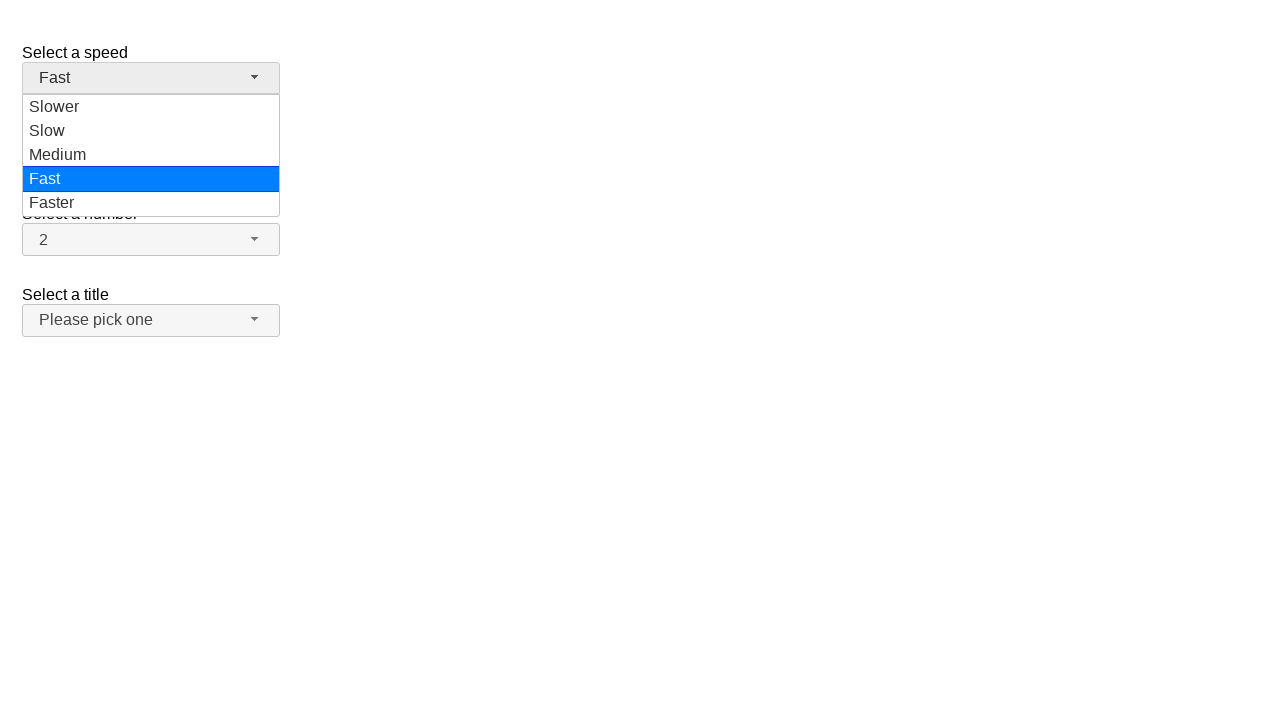

Speed dropdown menu appeared
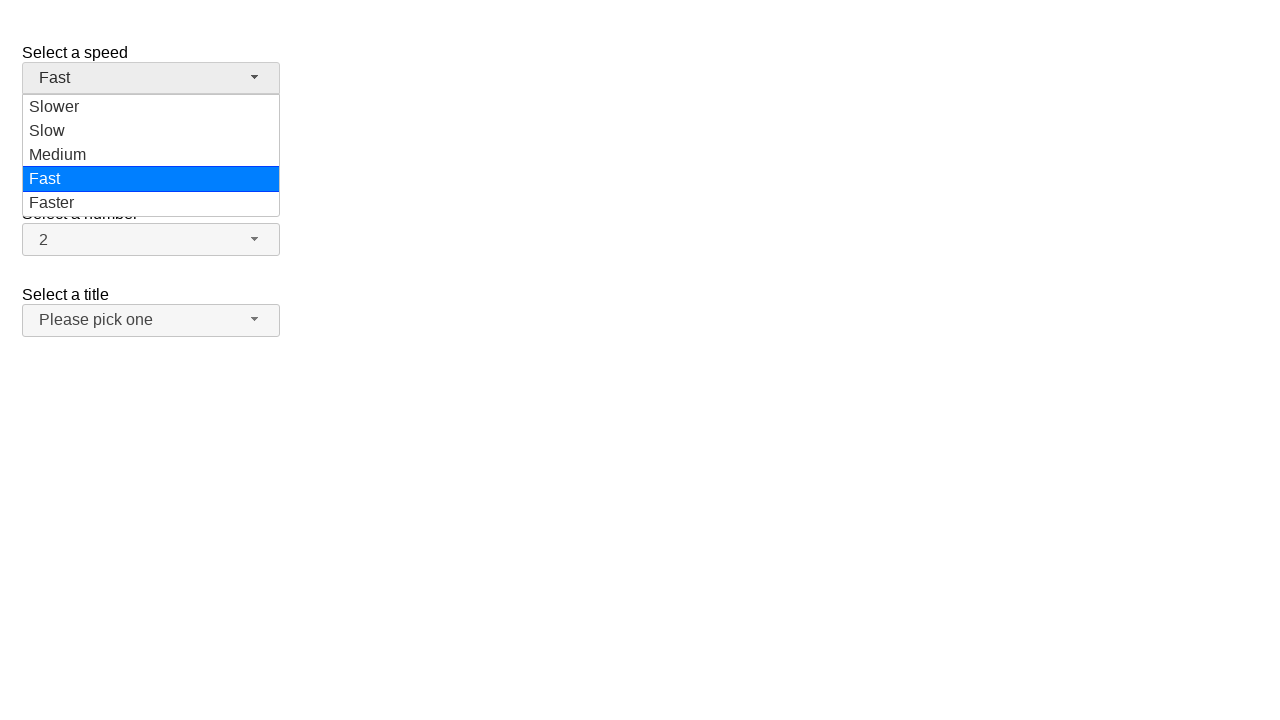

Selected 'Faster' from Speed dropdown at (151, 203) on ul#speed-menu div:has-text('Faster')
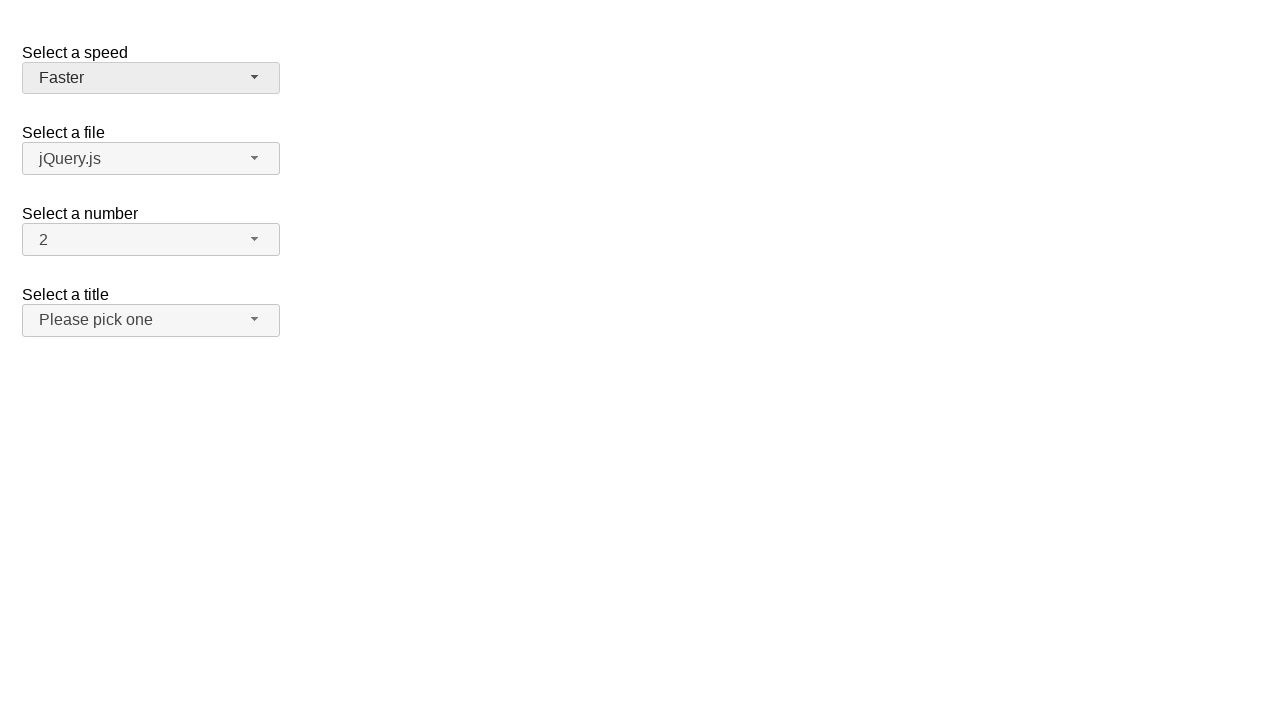

Verified Speed dropdown shows 'Faster'
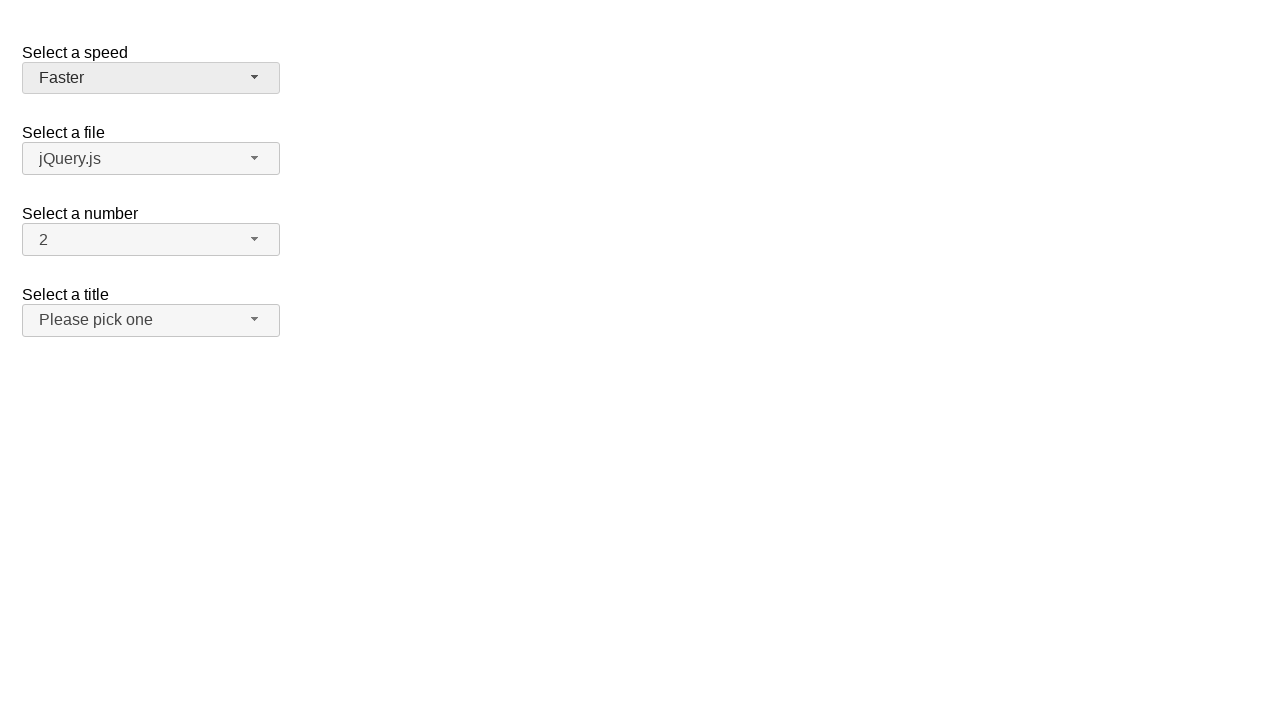

Clicked Files dropdown button at (151, 159) on span#files-button
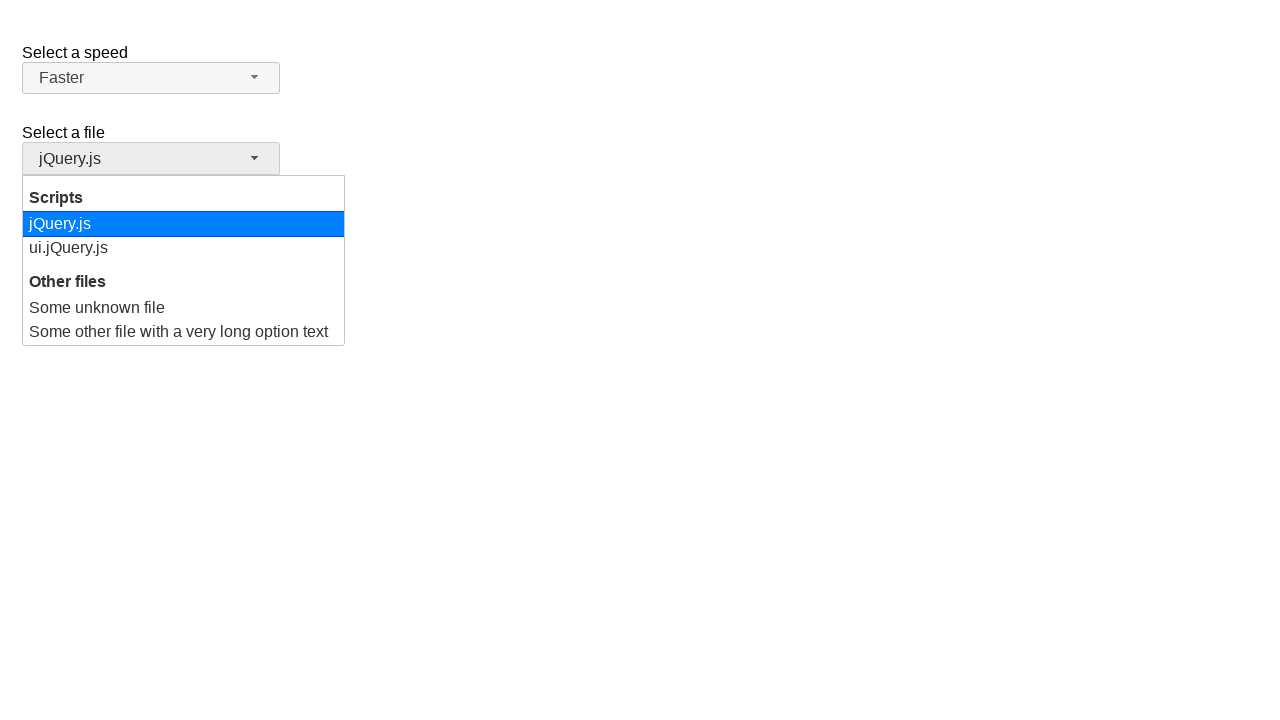

Files dropdown menu appeared
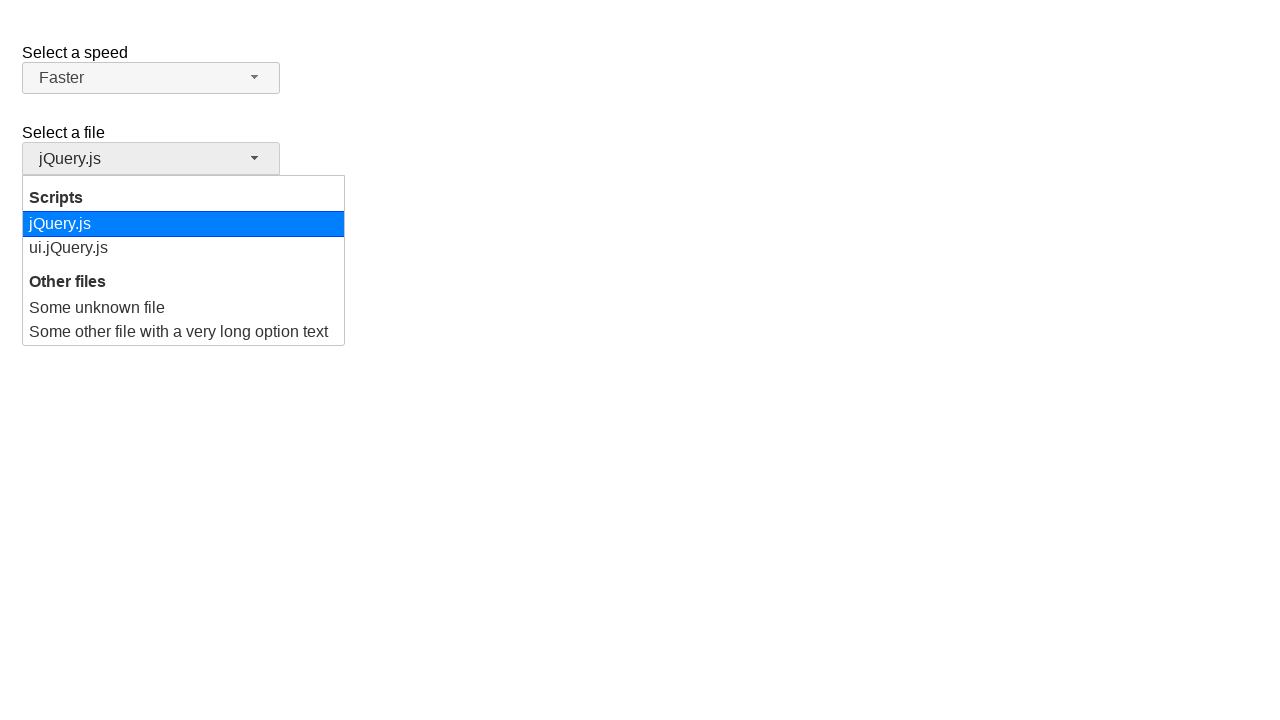

Selected 'ui.jQuery.js' from Files dropdown at (184, 248) on ul#files-menu div:has-text('ui.jQuery.js')
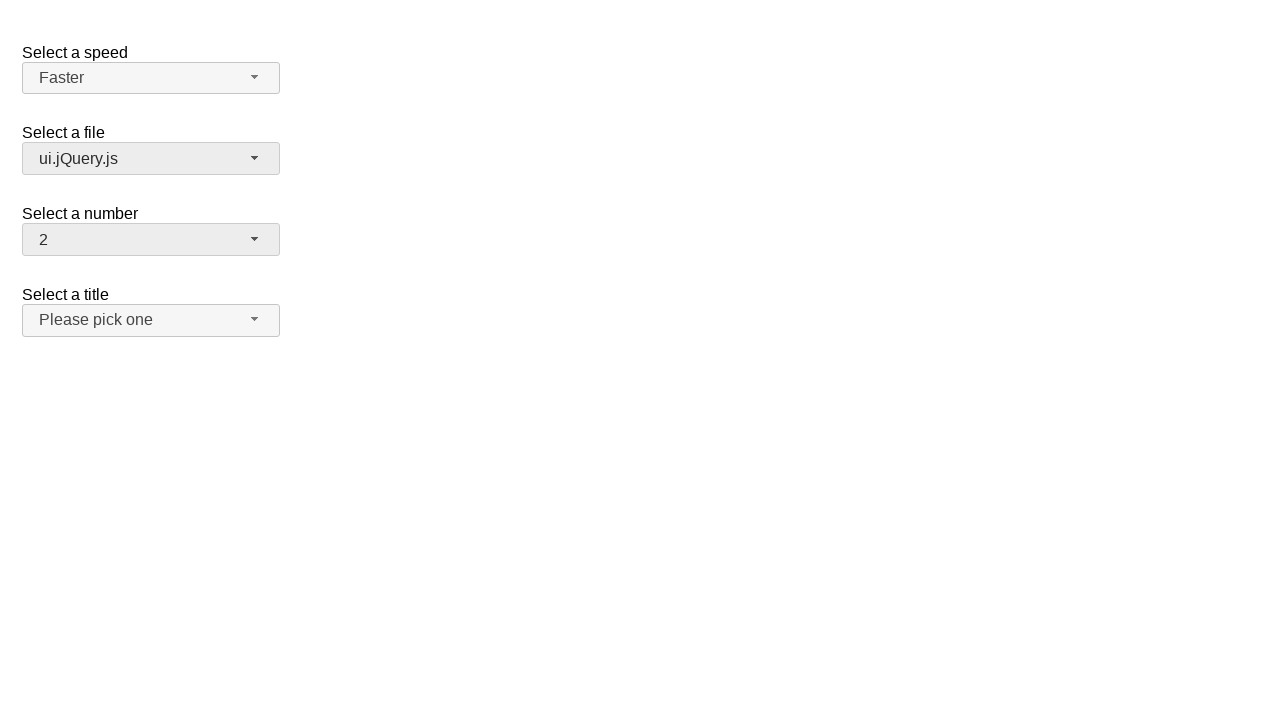

Verified Files dropdown shows 'ui.jQuery.js'
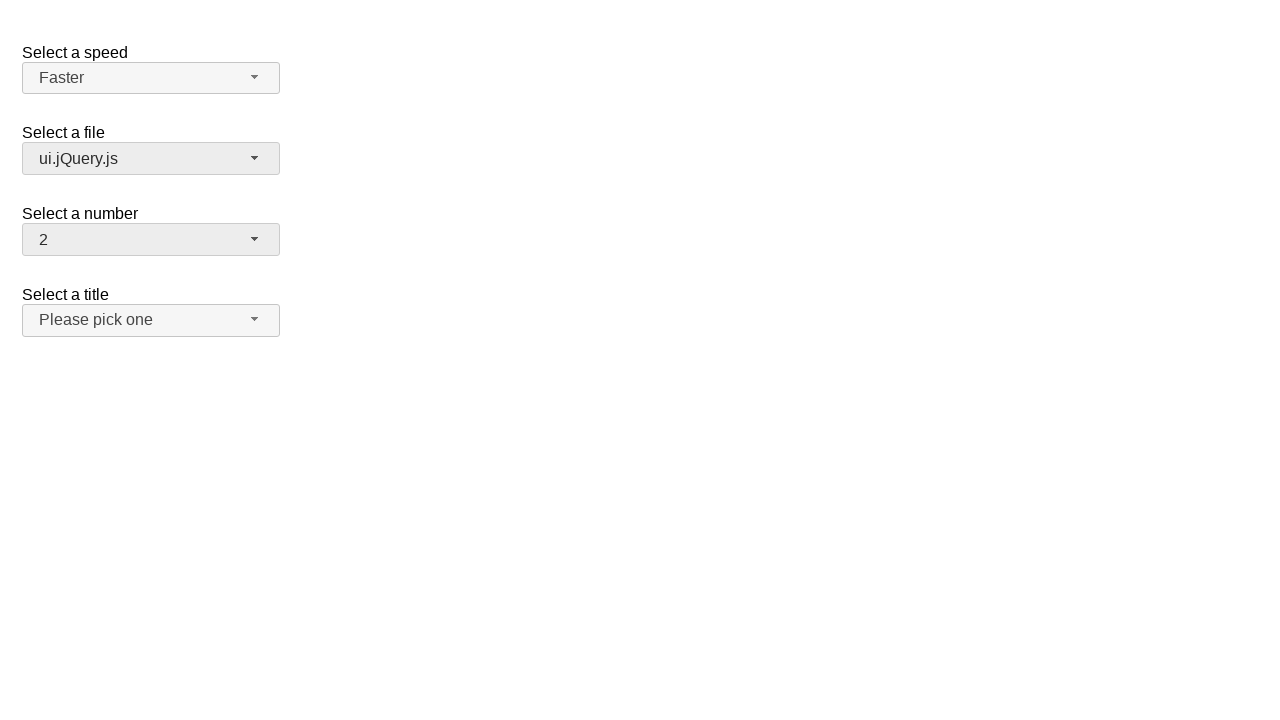

Clicked Number dropdown button at (151, 240) on span#number-button
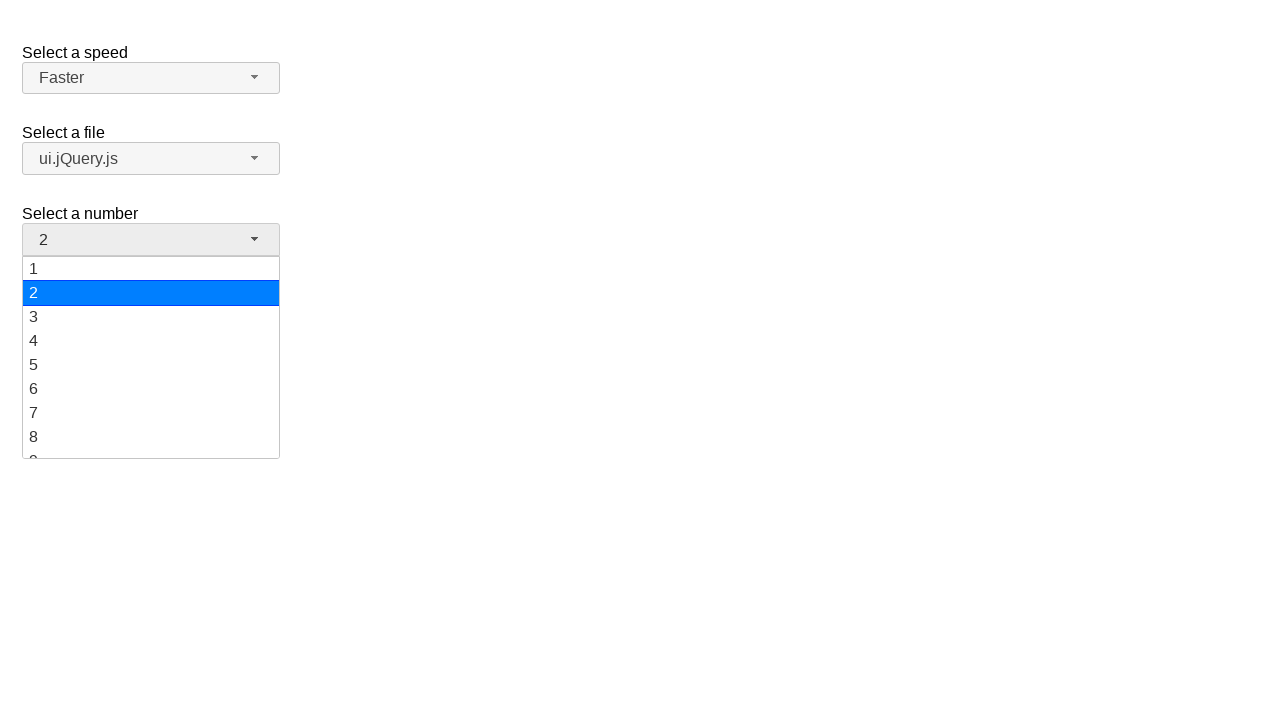

Number dropdown menu appeared
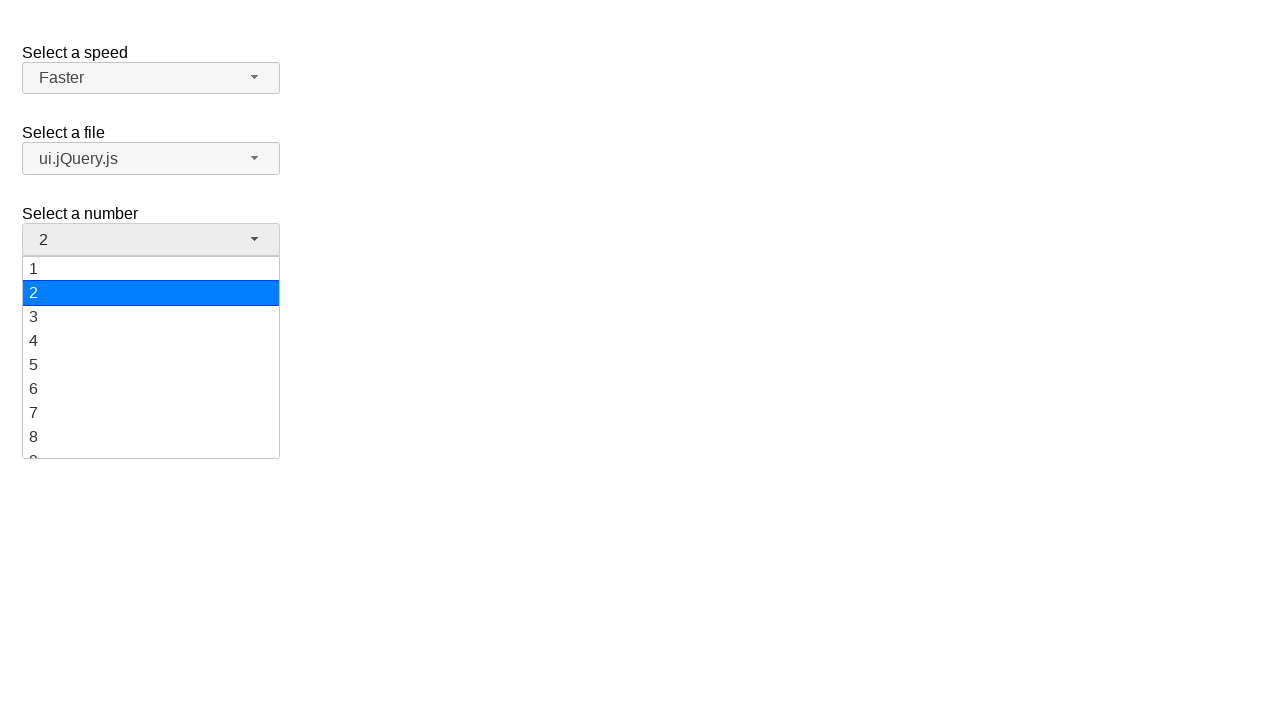

Selected '14' from Number dropdown at (151, 357) on ul#number-menu div:has-text('14')
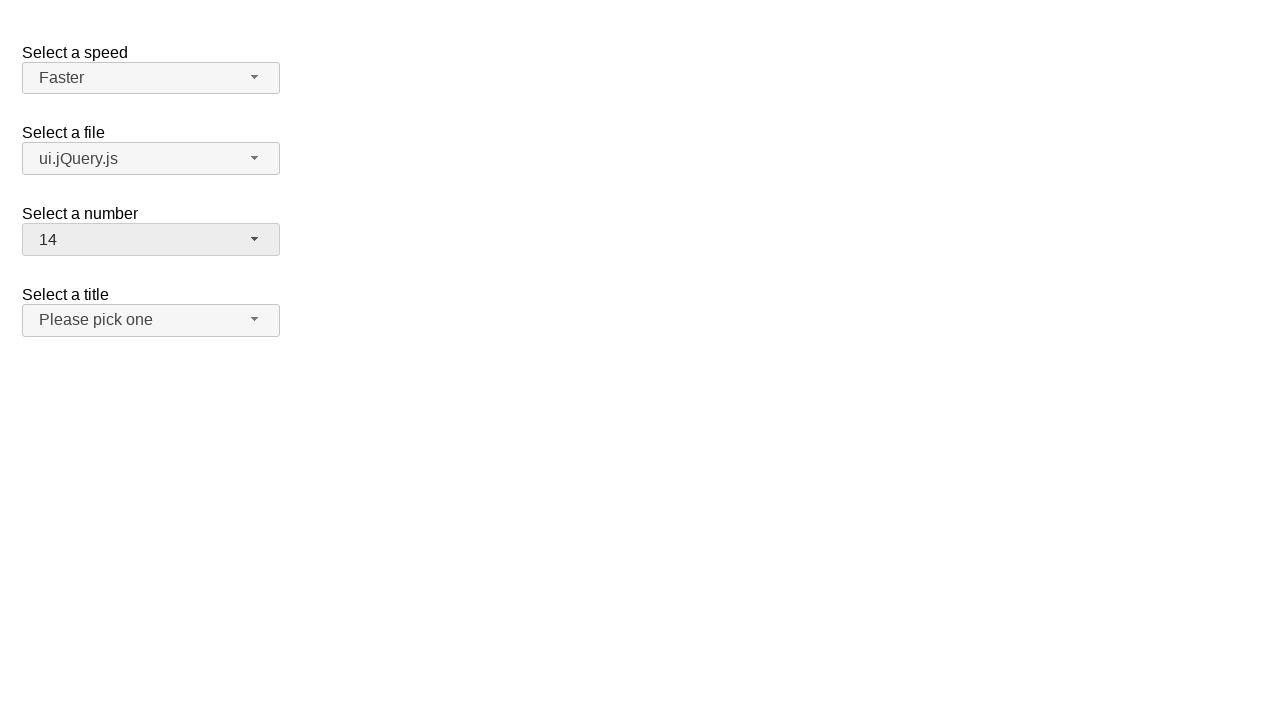

Verified Number dropdown shows '14'
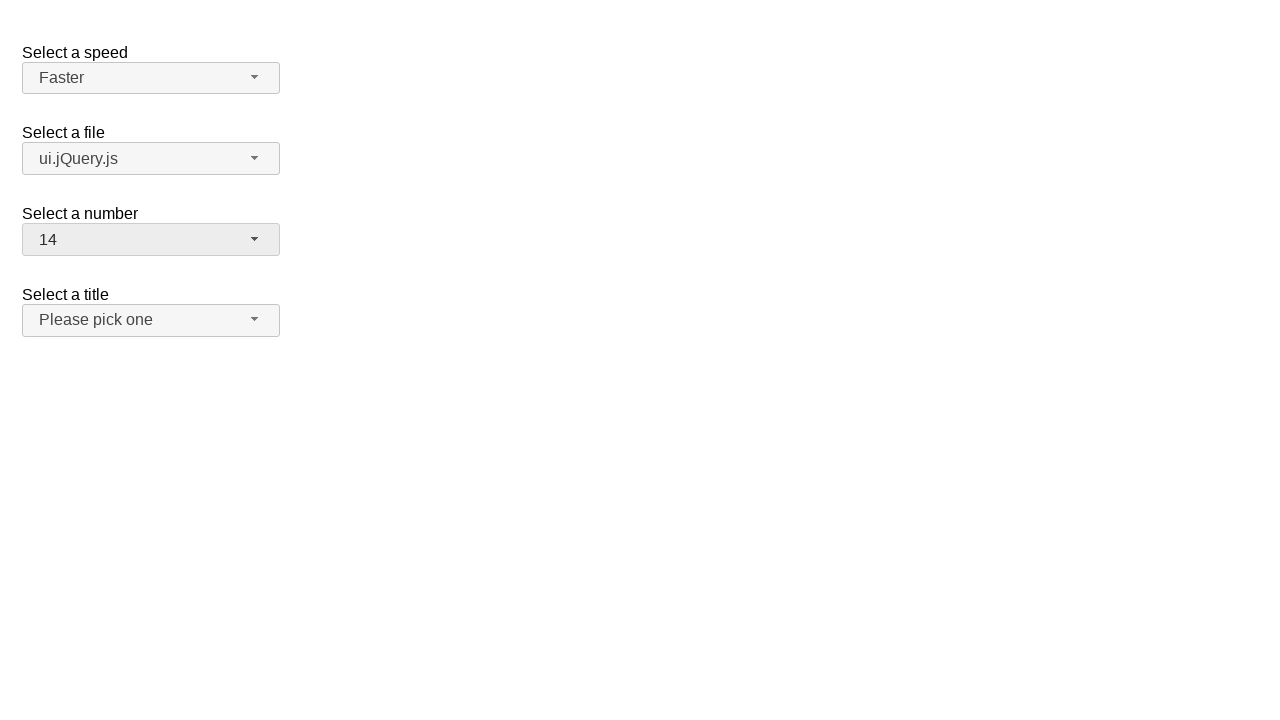

Clicked Salutation dropdown button at (151, 320) on span#salutation-button
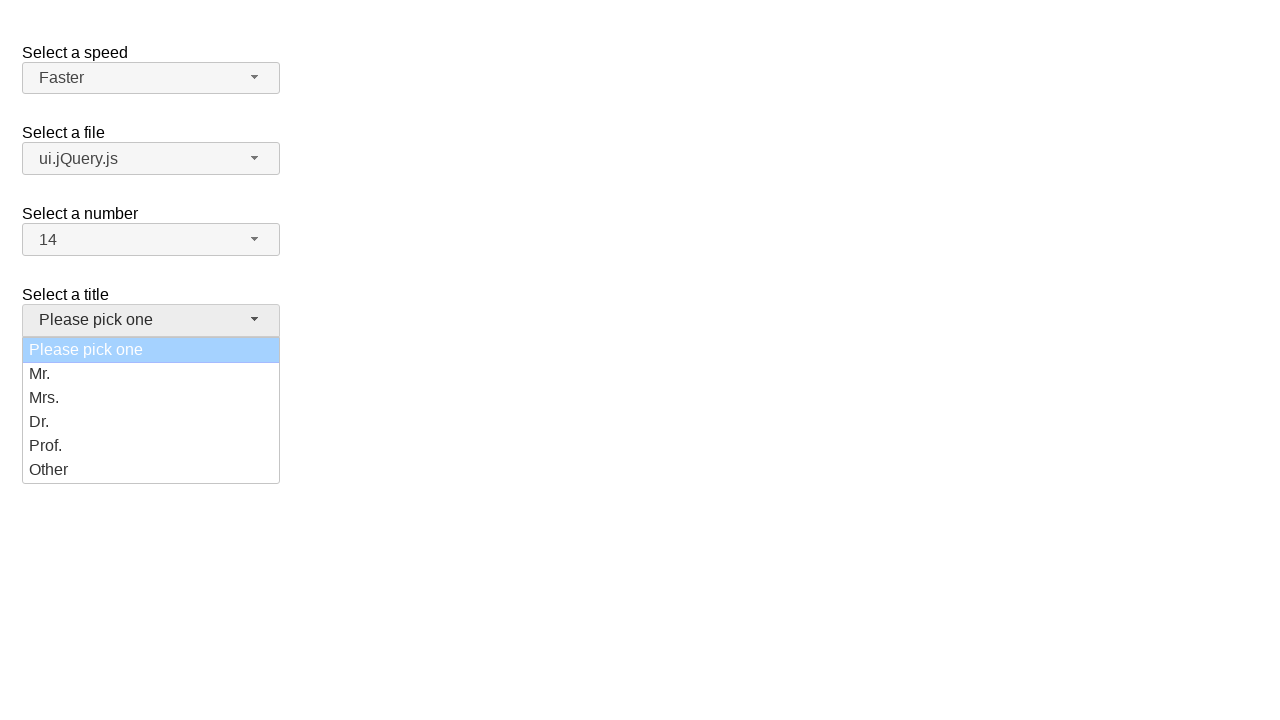

Salutation dropdown menu appeared
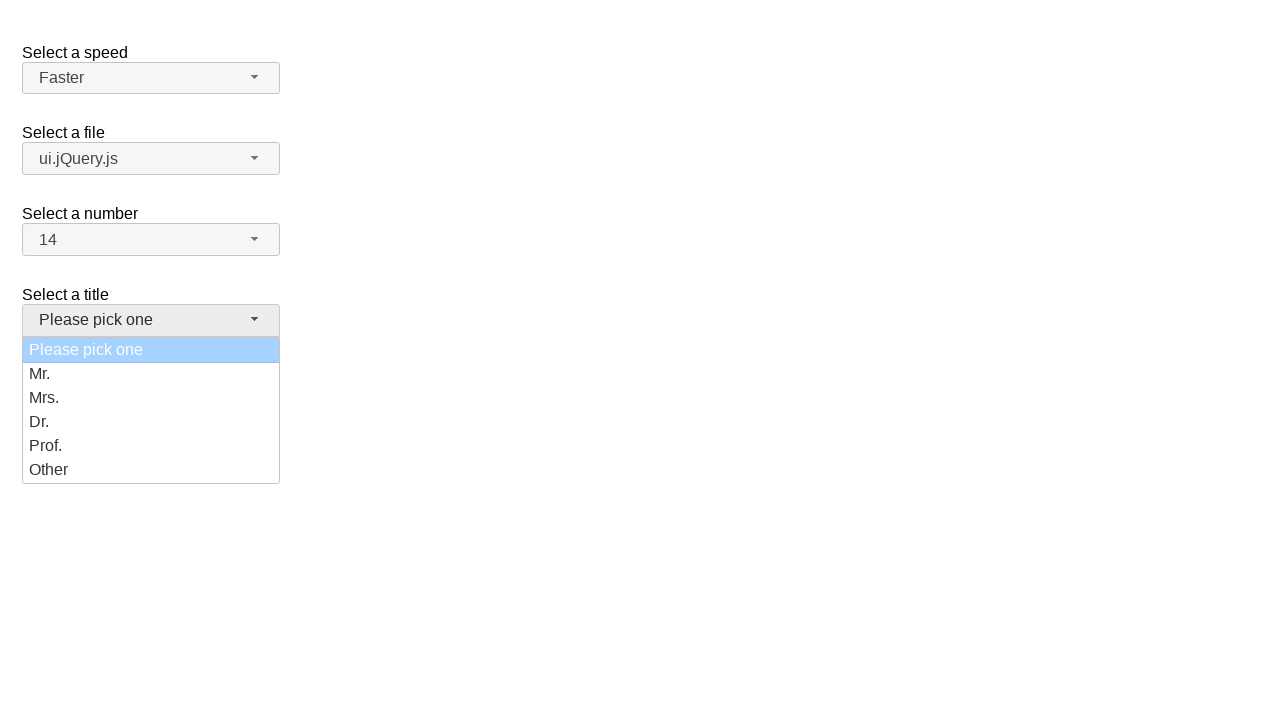

Selected 'Prof.' from Salutation dropdown at (151, 446) on ul#salutation-menu div:has-text('Prof.')
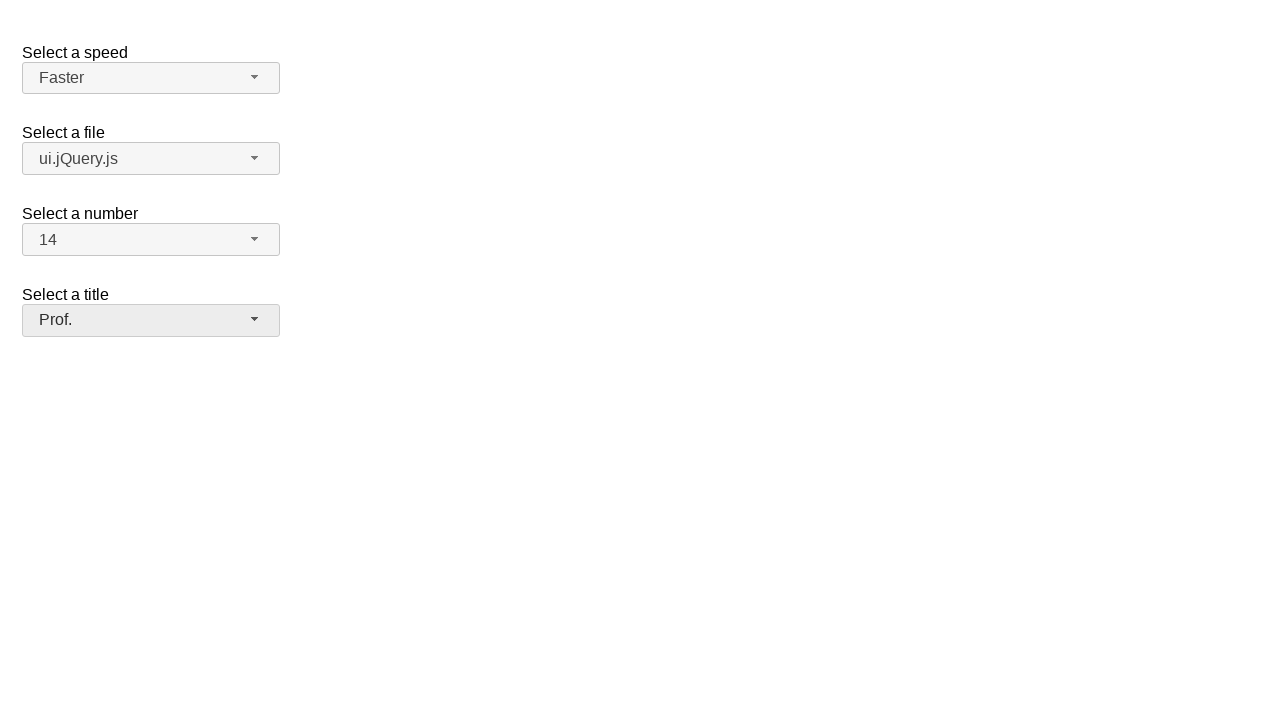

Verified Salutation dropdown shows 'Prof.'
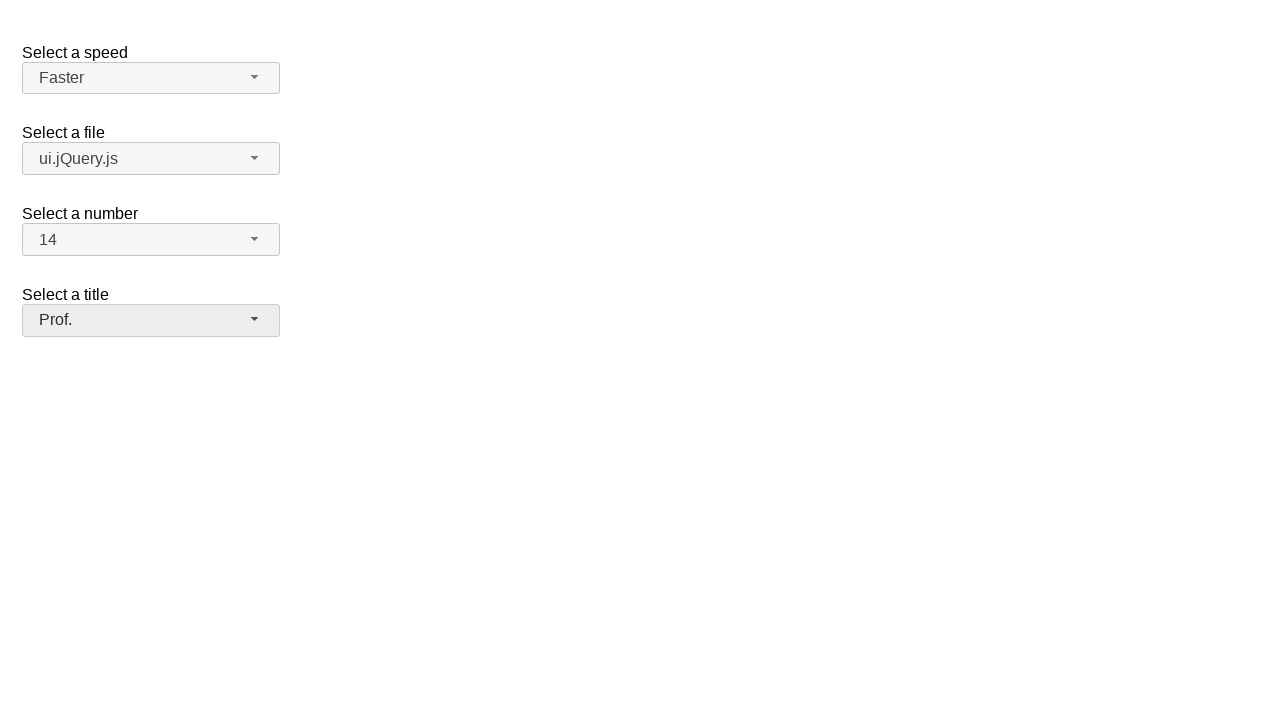

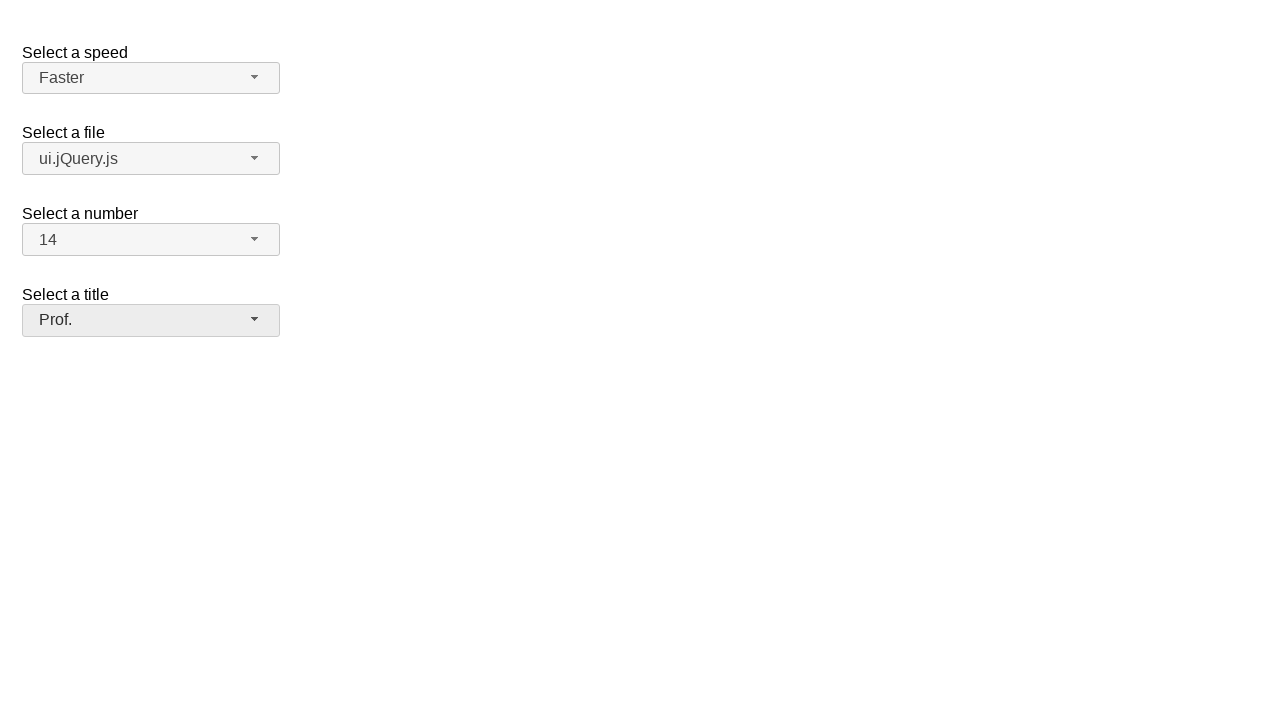